Tests a signup form with dynamic attributes by filling in username, password, confirm password, and email fields, then submitting the form and verifying the confirmation message appears

Starting URL: https://v1.training-support.net/selenium/dynamic-attributes

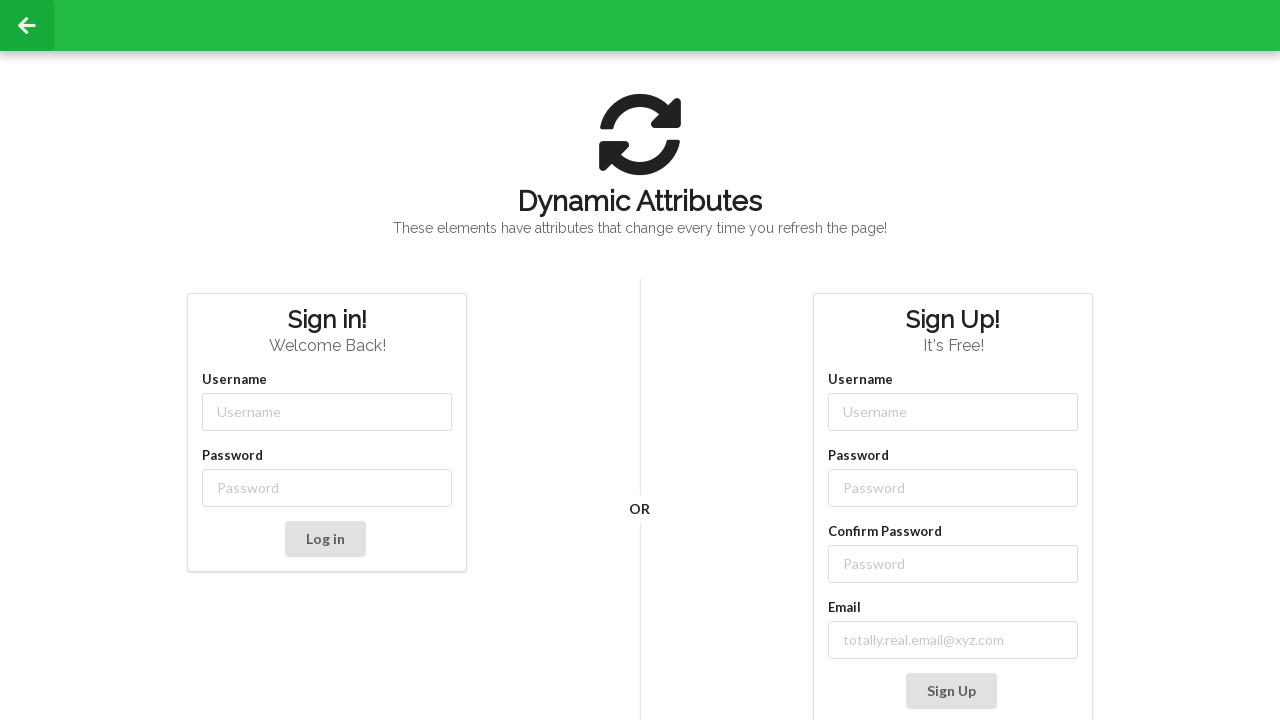

Filled username field with 'Aparna' on //input[contains(@class, '-username')]
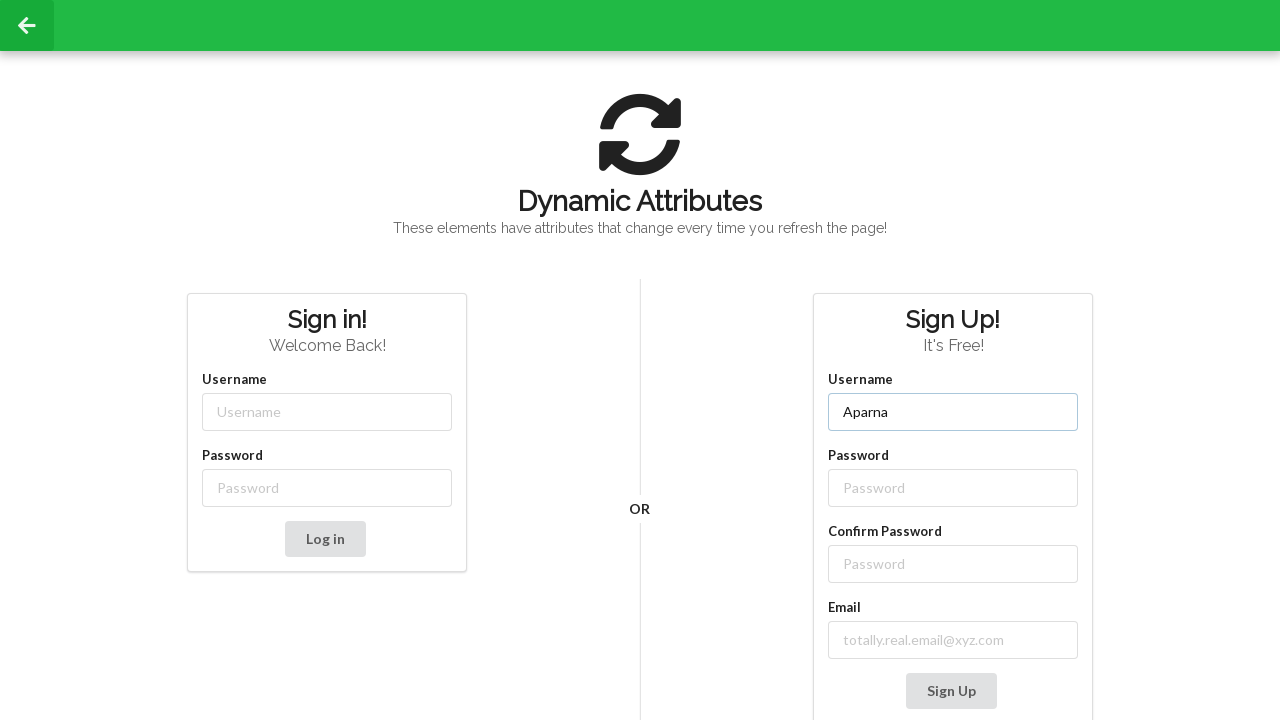

Filled password field with 'Aparna' on //input[contains(@class, '-password')]
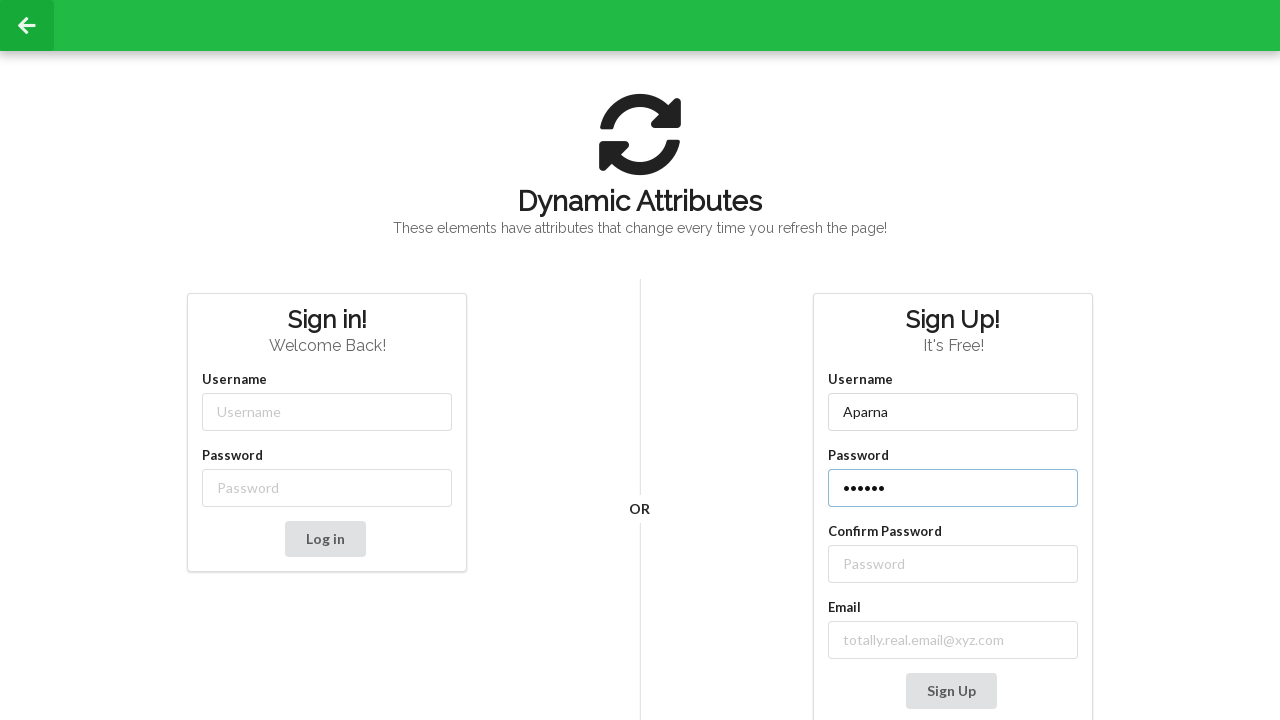

Filled confirm password field with 'Aparna' on //label[text()='Confirm Password']/following-sibling::input
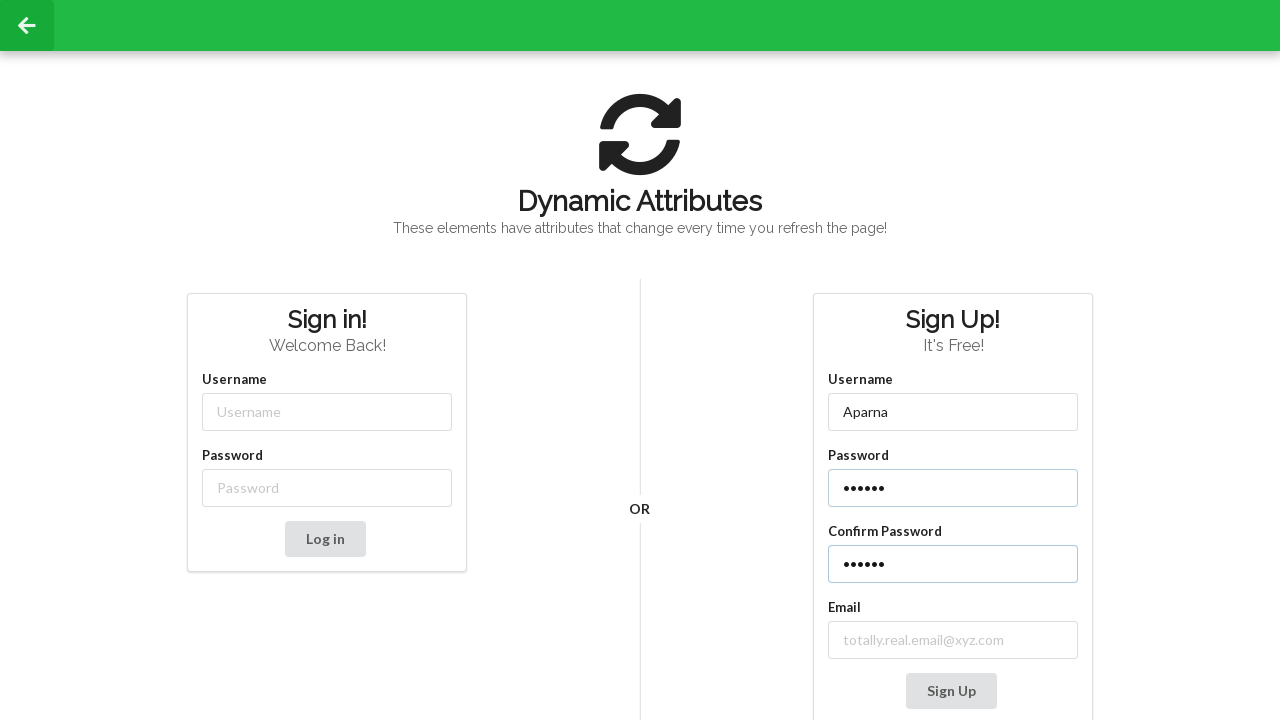

Filled email field with 'aparna.a4@ibm.com' on //input[starts-with(@class, 'email-')]
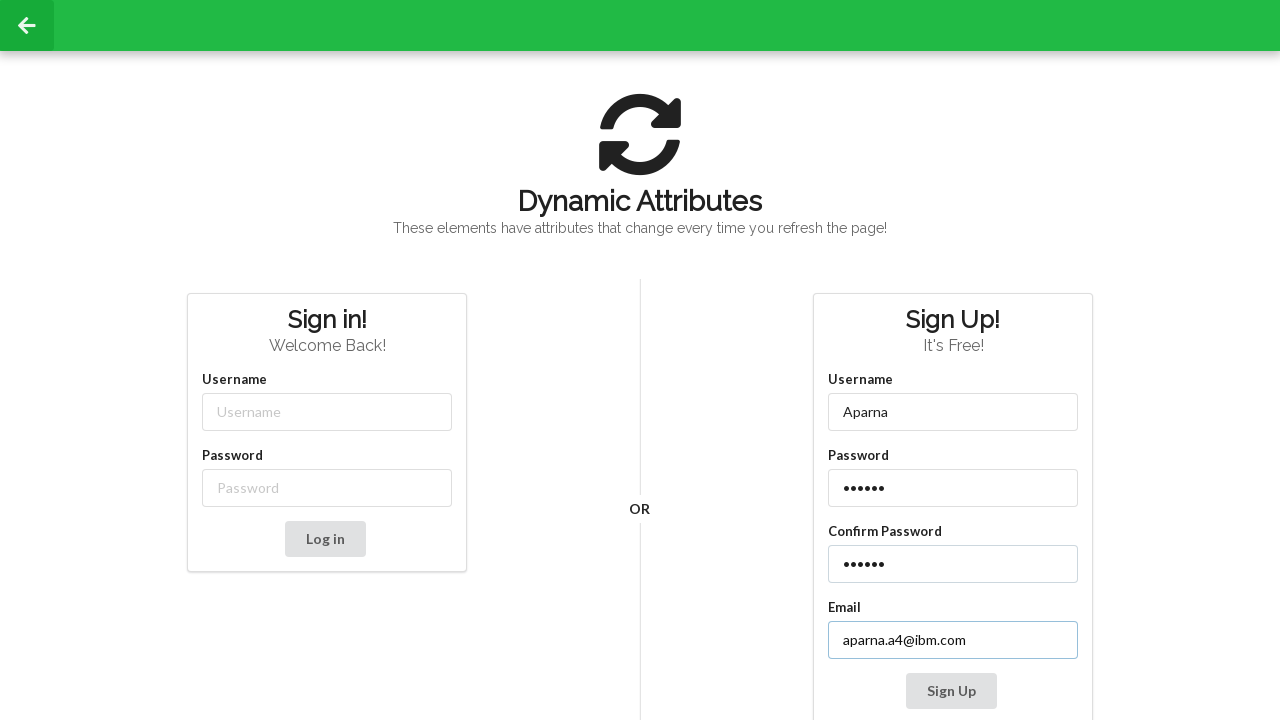

Clicked Sign Up button to submit form at (951, 691) on xpath=//button[text()='Sign Up']
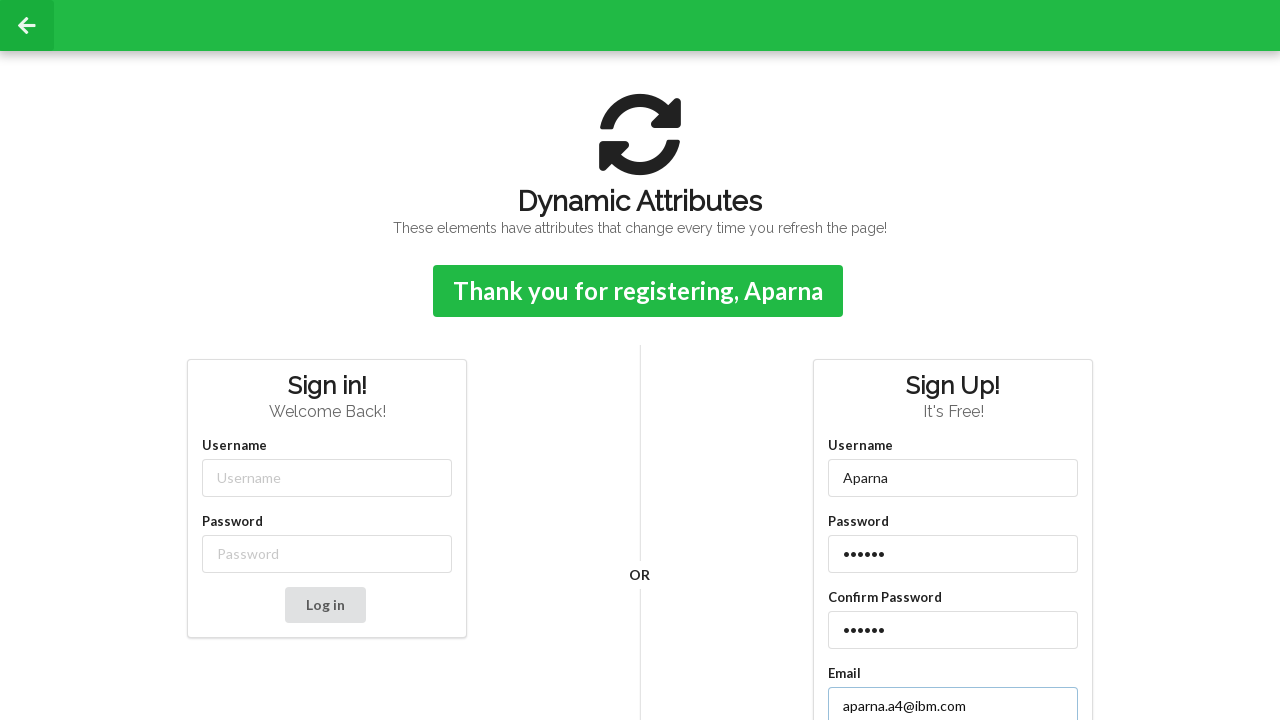

Confirmation message appeared
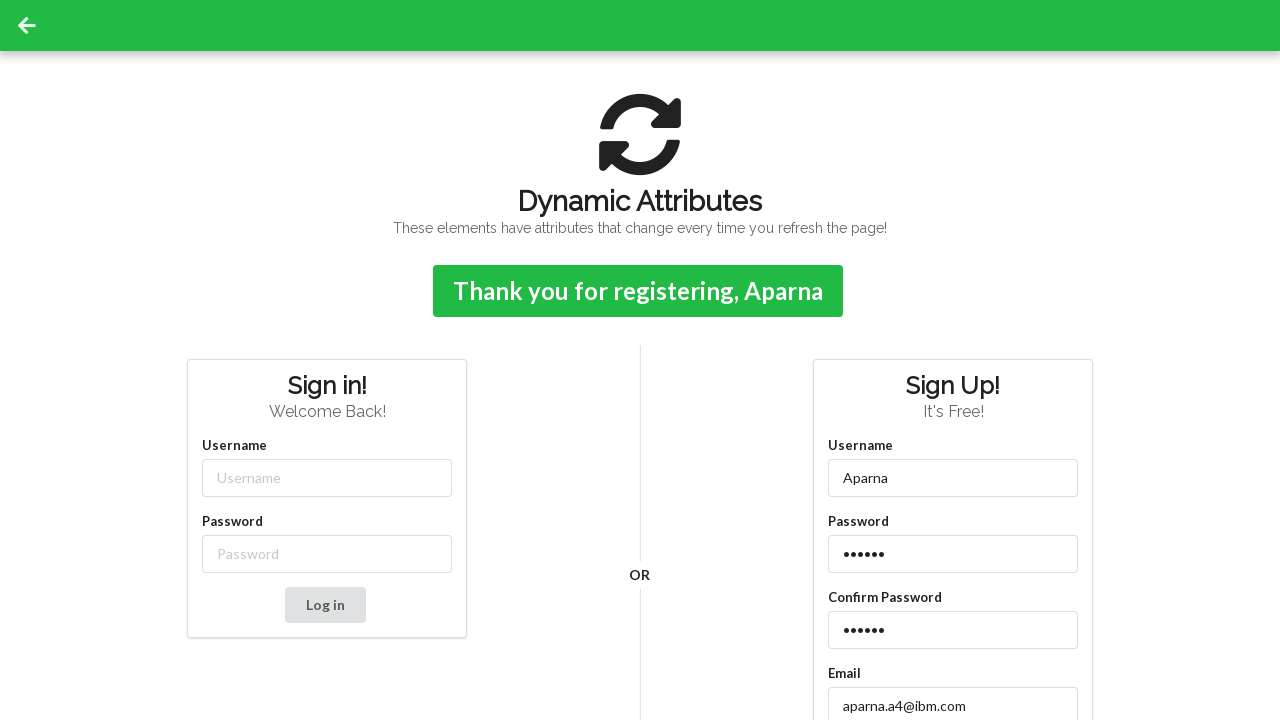

Retrieved confirmation message: Thank you for registering, Aparna
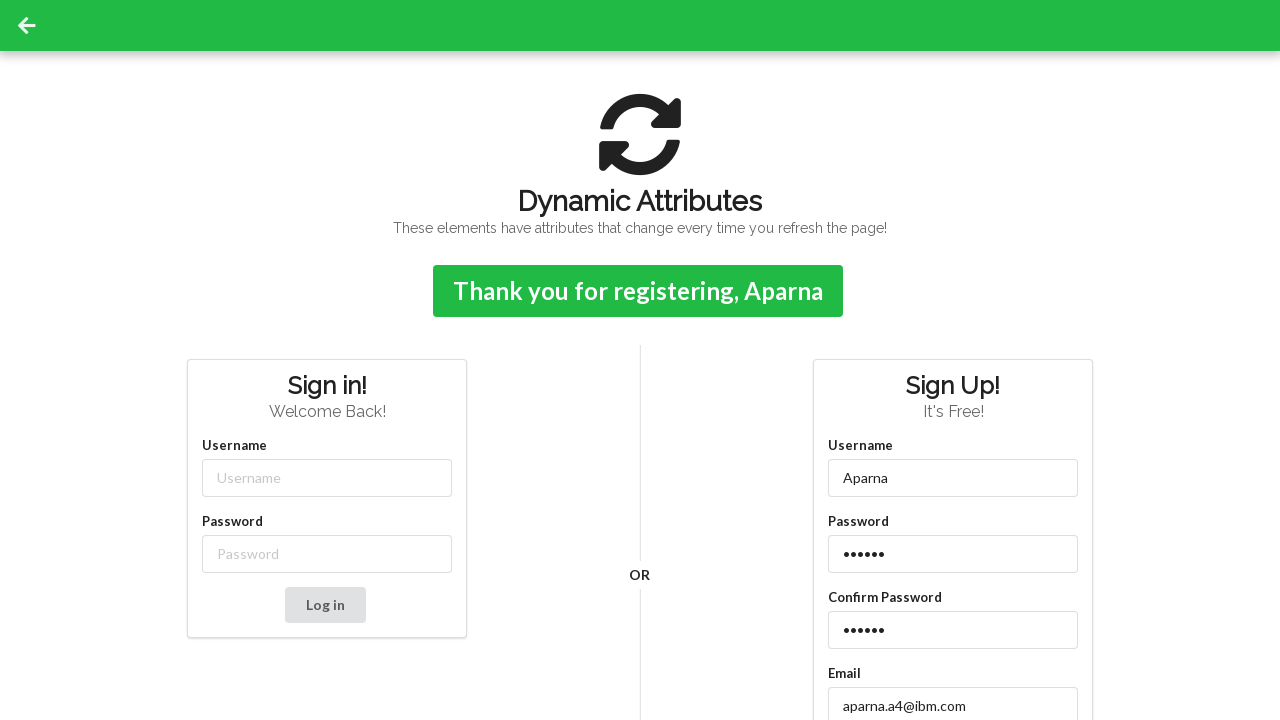

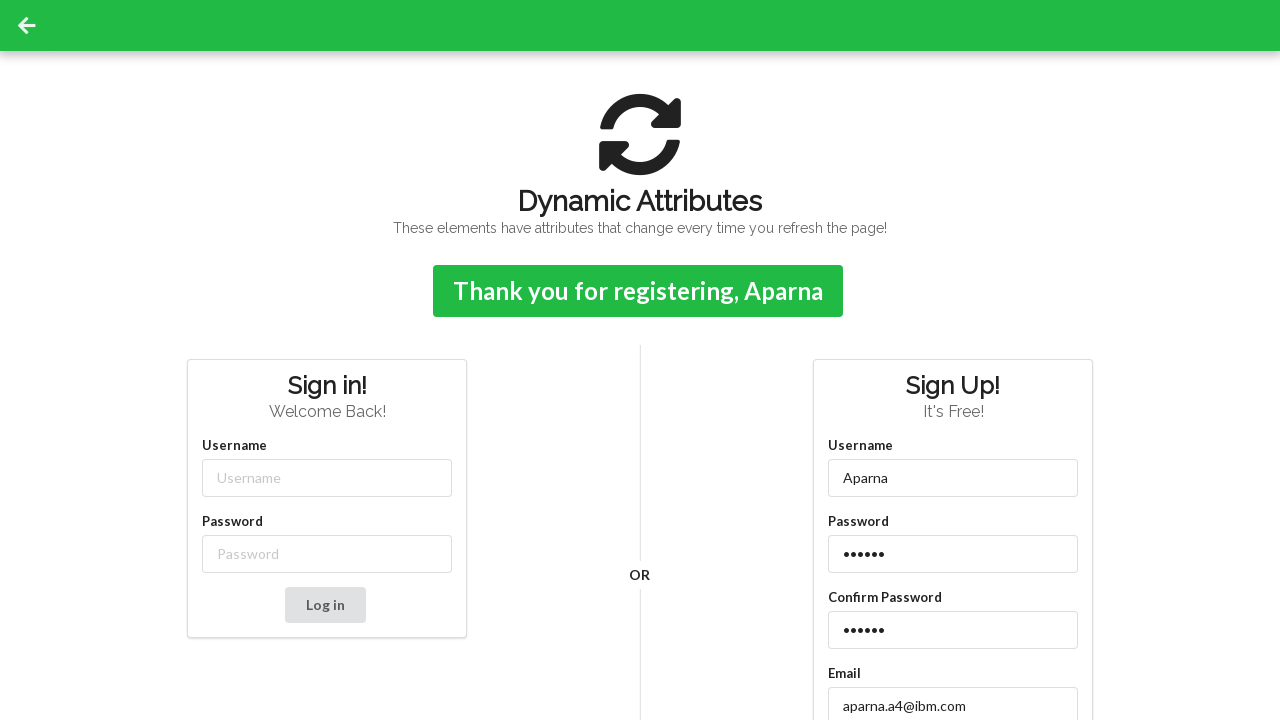